Tests window handling functionality by opening a new window, switching between parent and child windows, and verifying content in each window

Starting URL: https://the-internet.herokuapp.com/

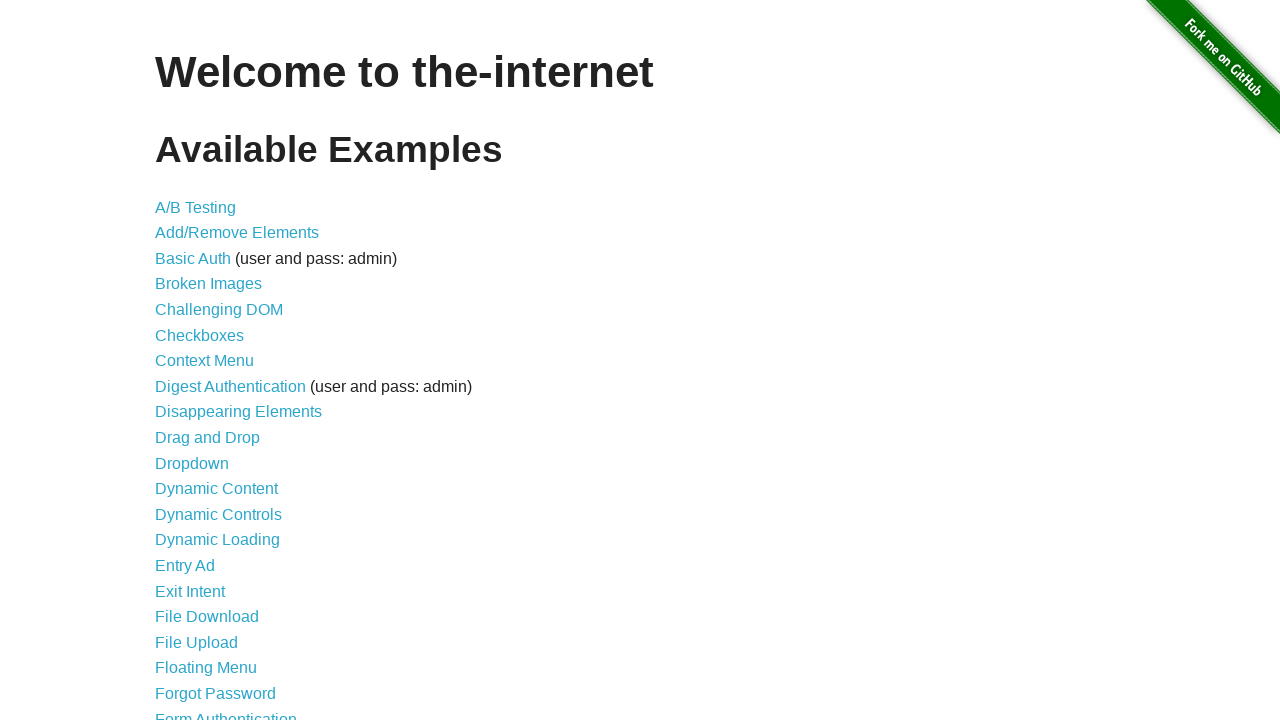

Clicked on the Windows link at (218, 369) on a[href='/windows']
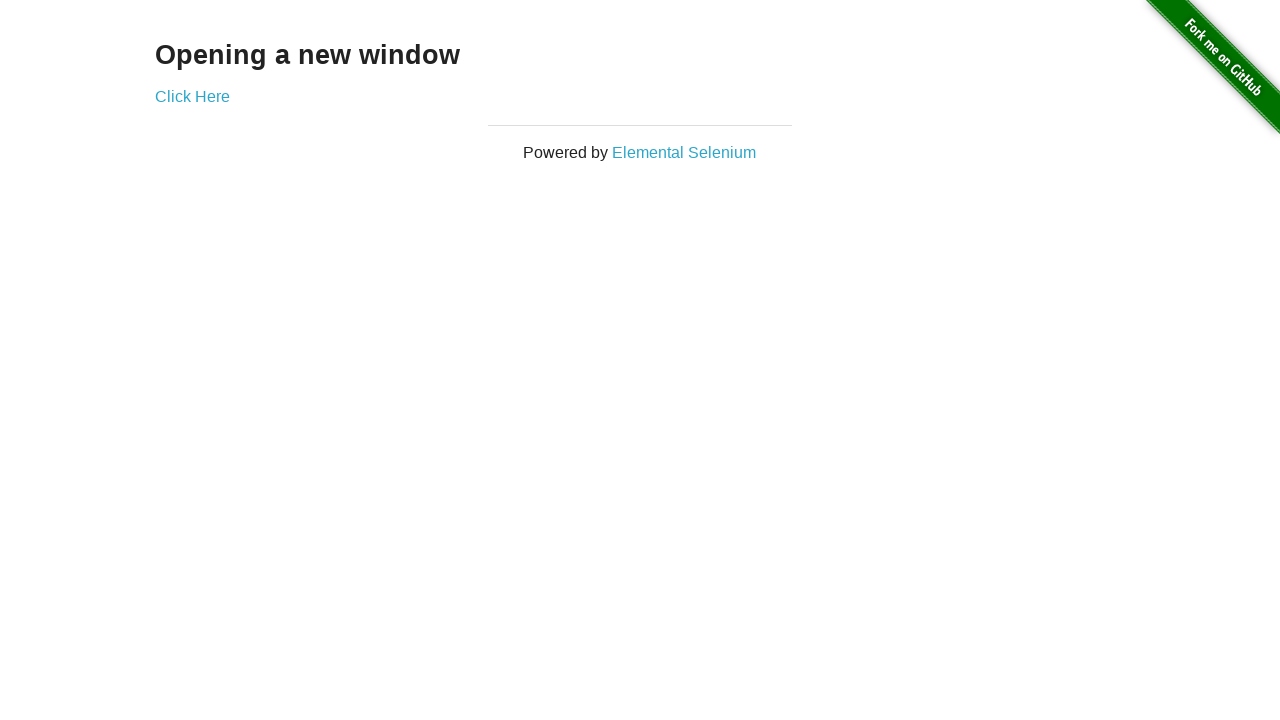

Clicked button to open a new window at (192, 96) on a[href='/windows/new']
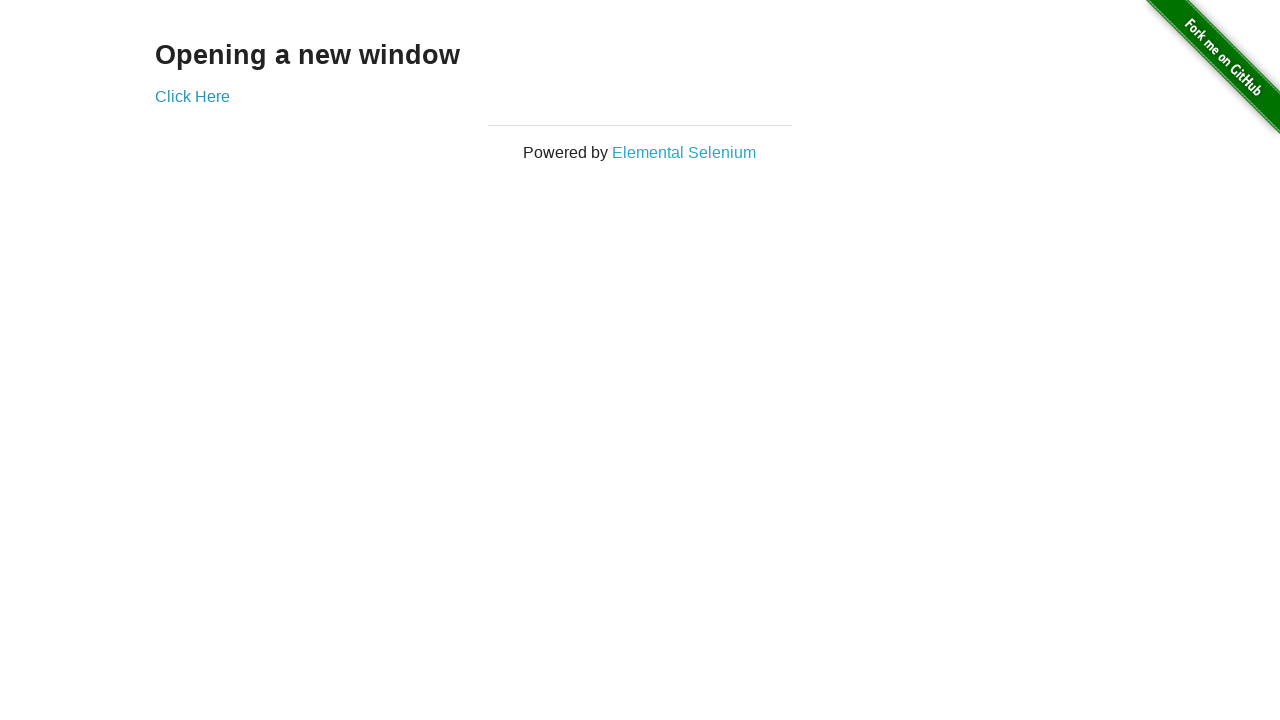

New window opened and captured
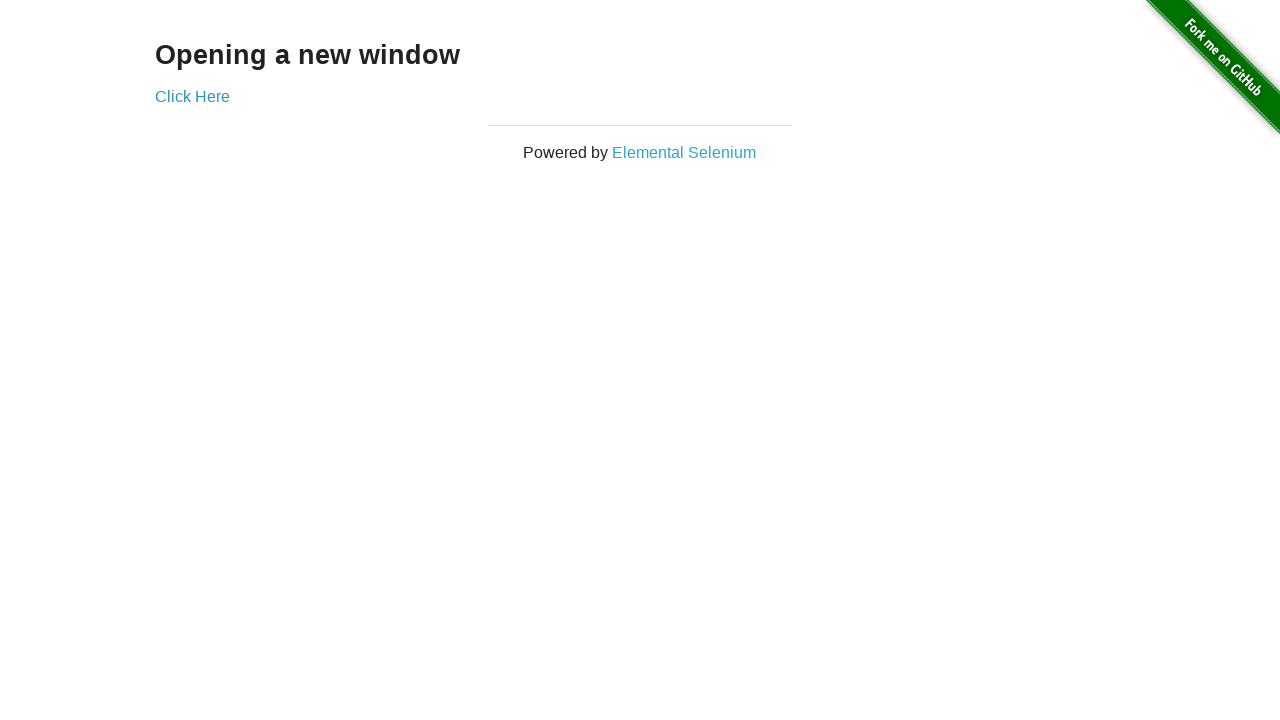

Verified 'New Window' heading is present in child window
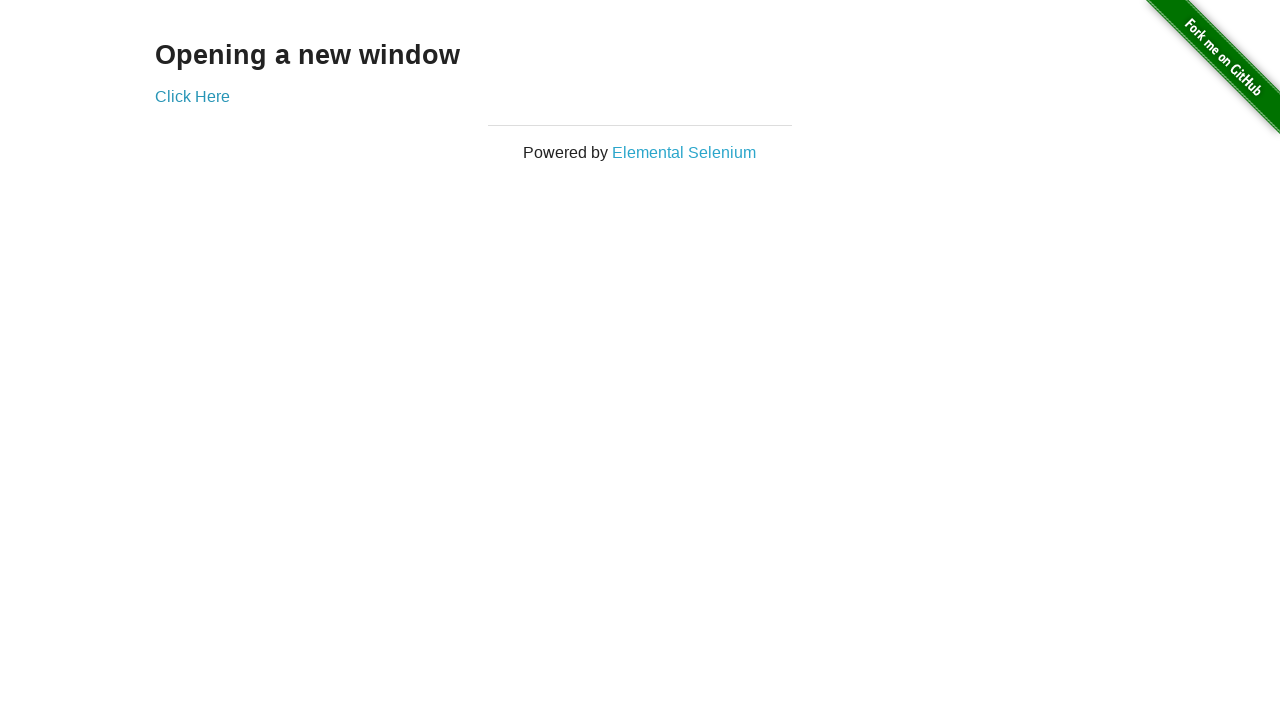

Verified 'Opening a new window' heading is present in parent window
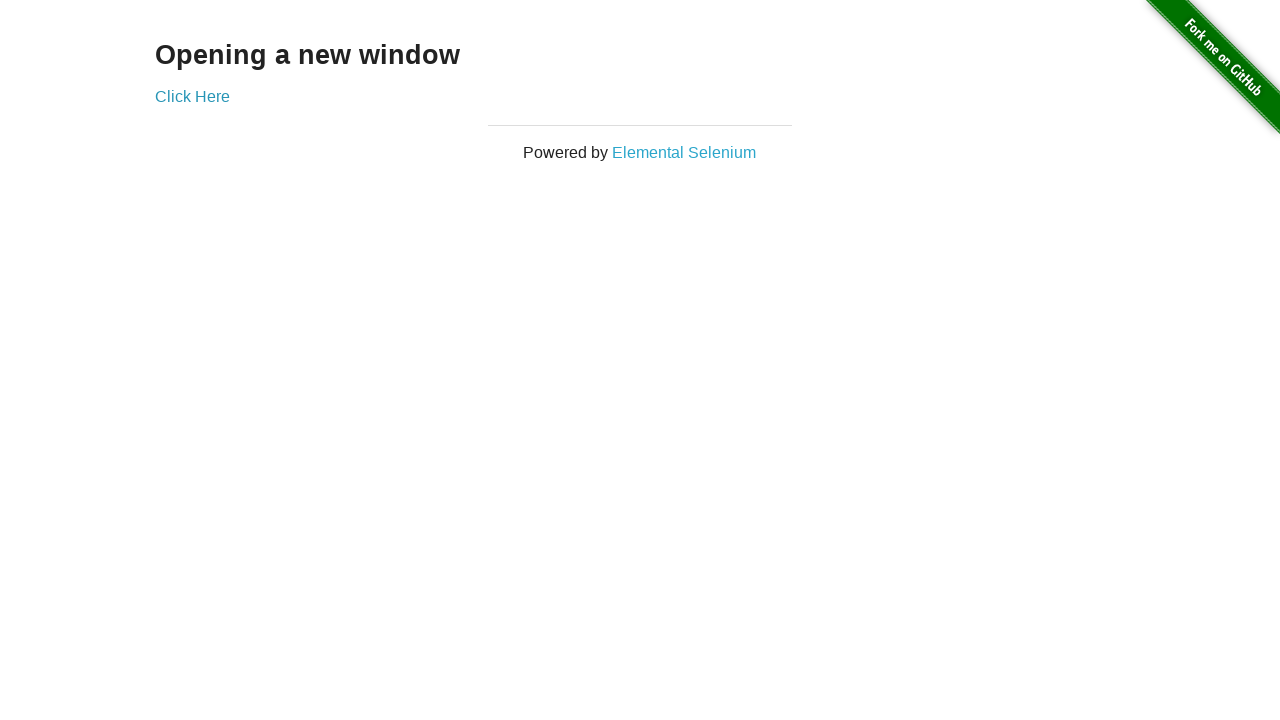

Closed the child window
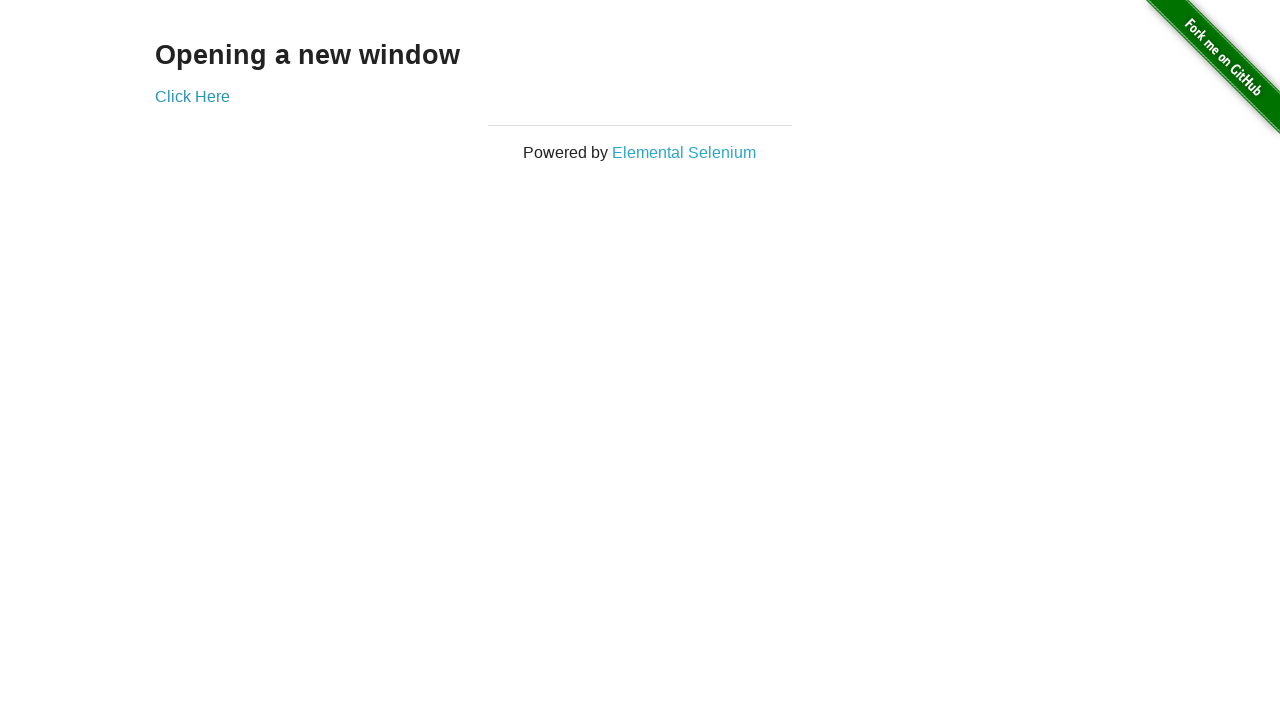

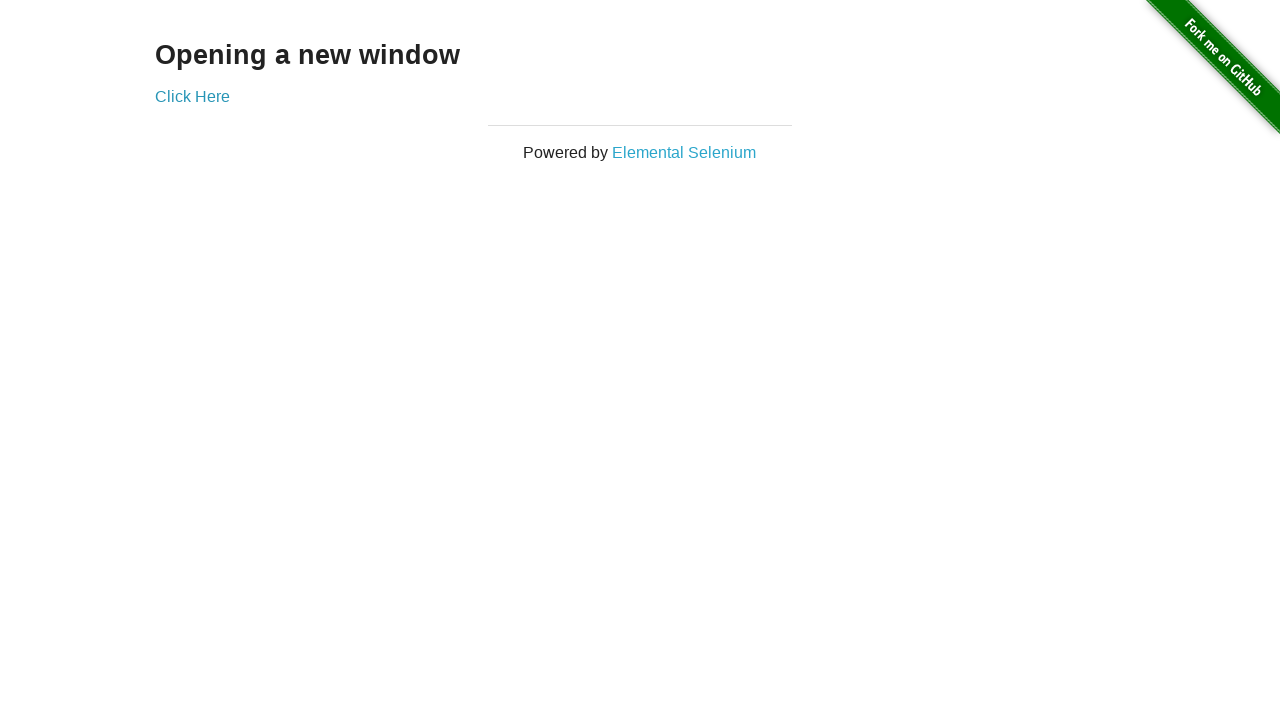